Tests the homepage slider functionality by clicking the left arrow button to navigate to the previous slide

Starting URL: https://www.etiya.com

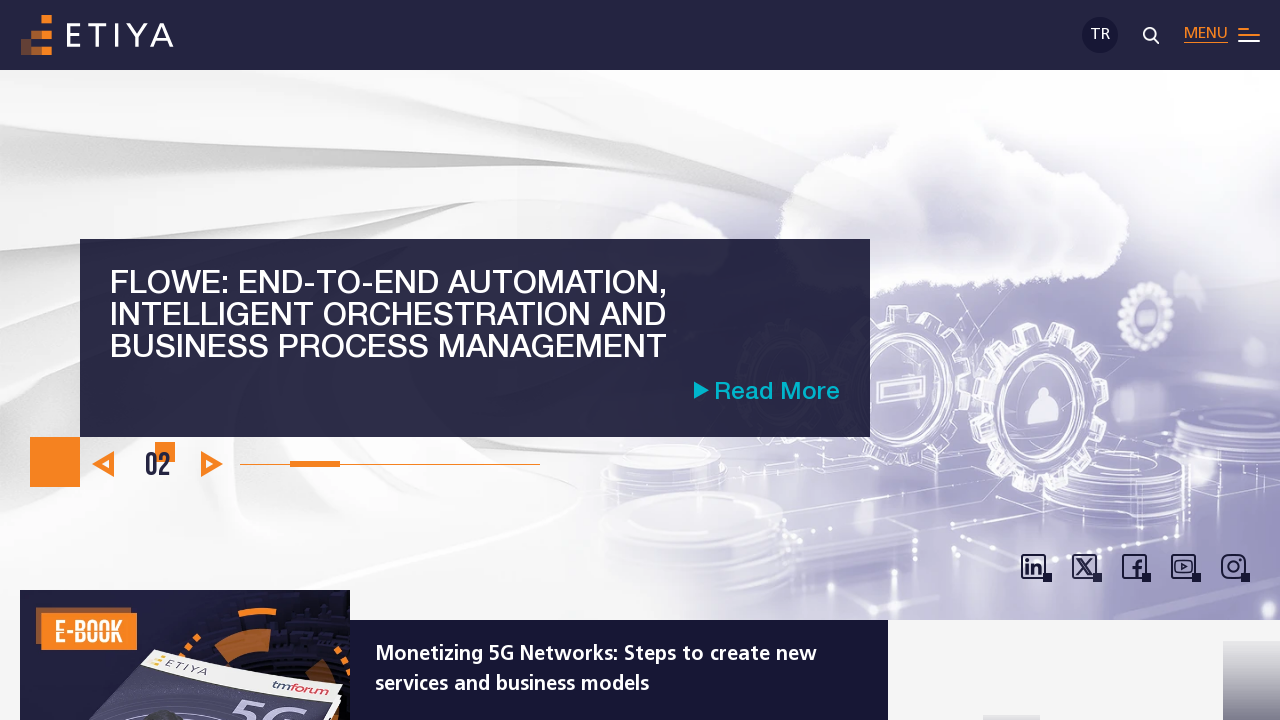

Waited for slider left arrow button to become visible
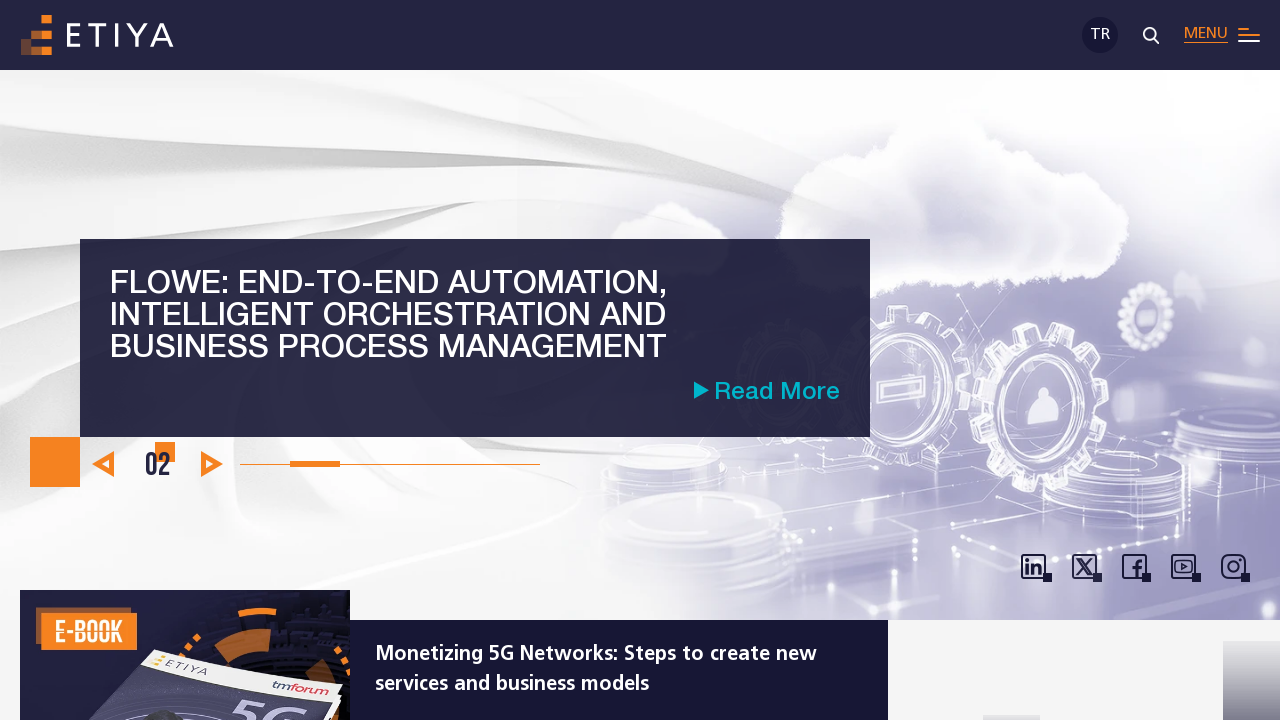

Clicked the left arrow button to navigate to previous slide at (103, 464) on xpath=//*[@id='home-slider']/div[2]/button[1]
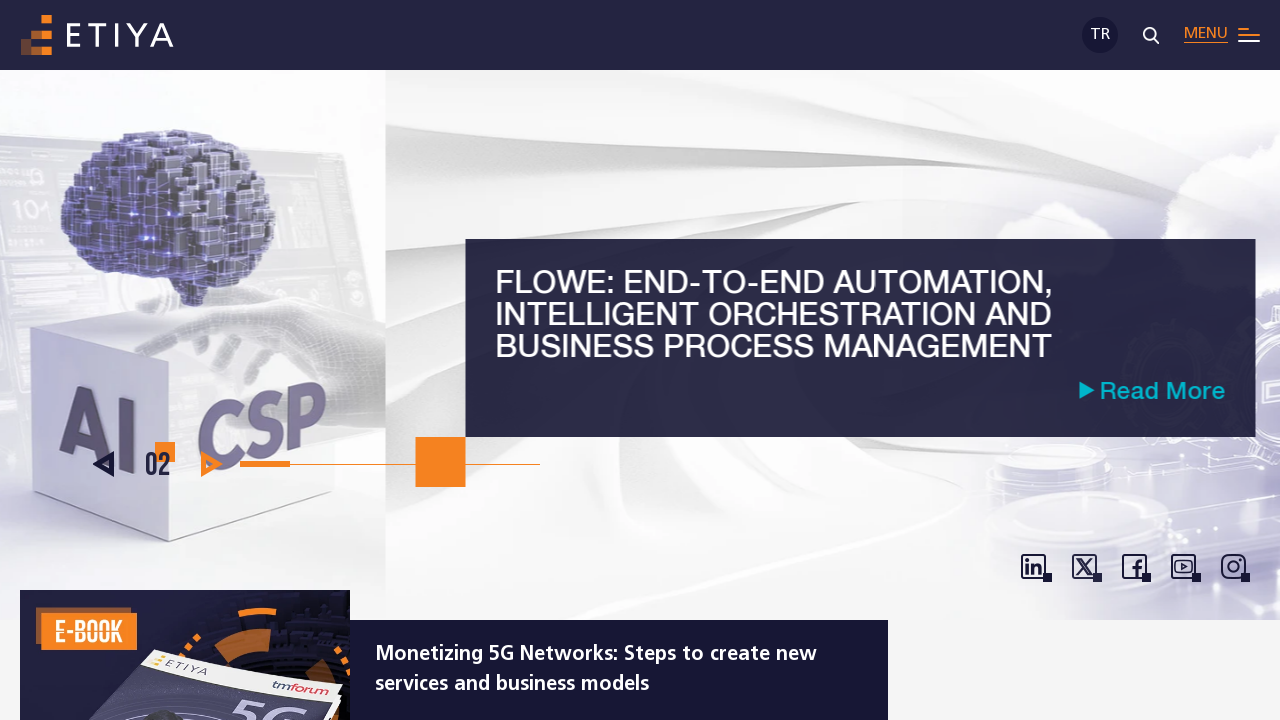

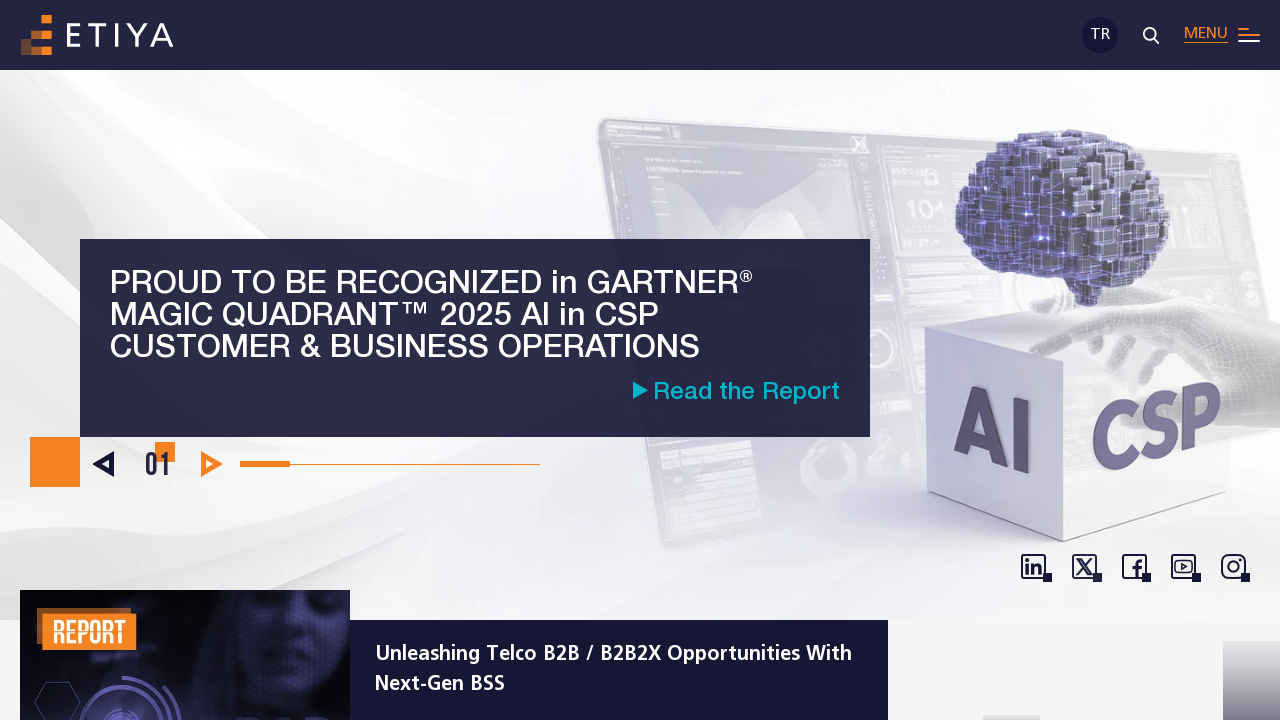